Tests the contact form functionality by navigating to the contact page, filling out the form fields, submitting it, and verifying the confirmation message appears

Starting URL: https://alchemy.hguy.co/lms

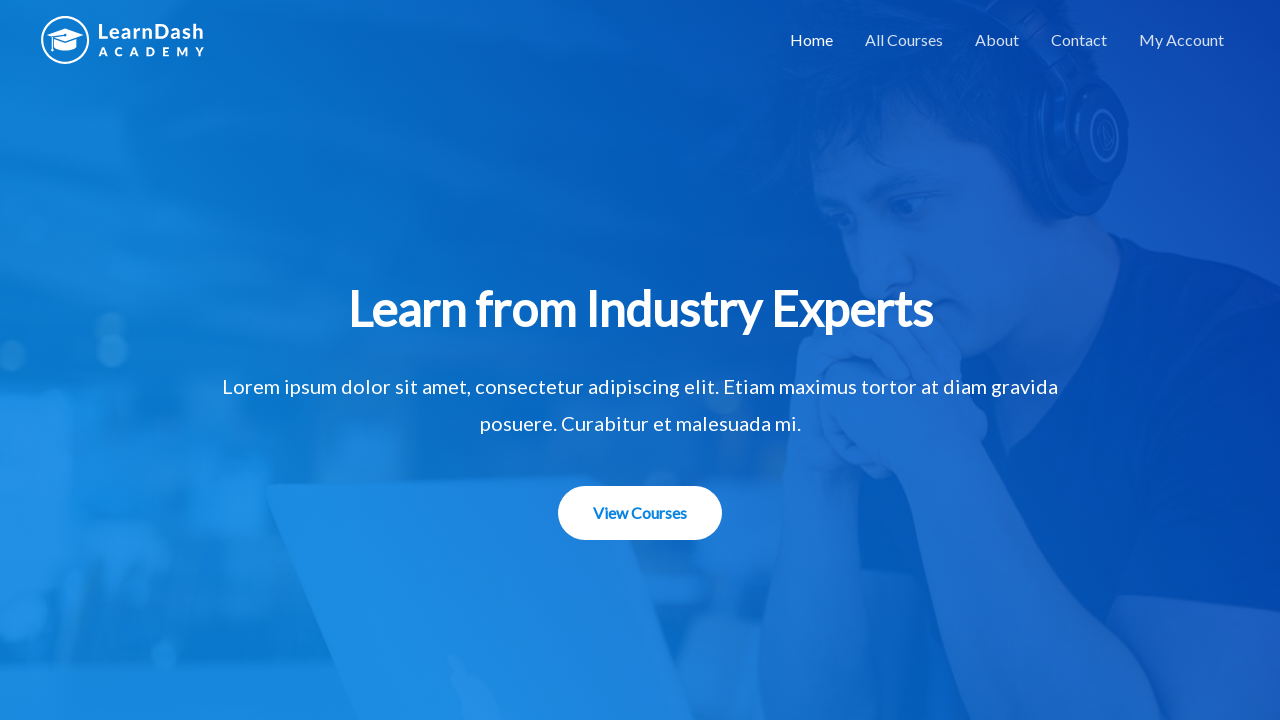

Clicked on Contact Us menu item at (1079, 40) on xpath=//*[@id='menu-item-1506']/a
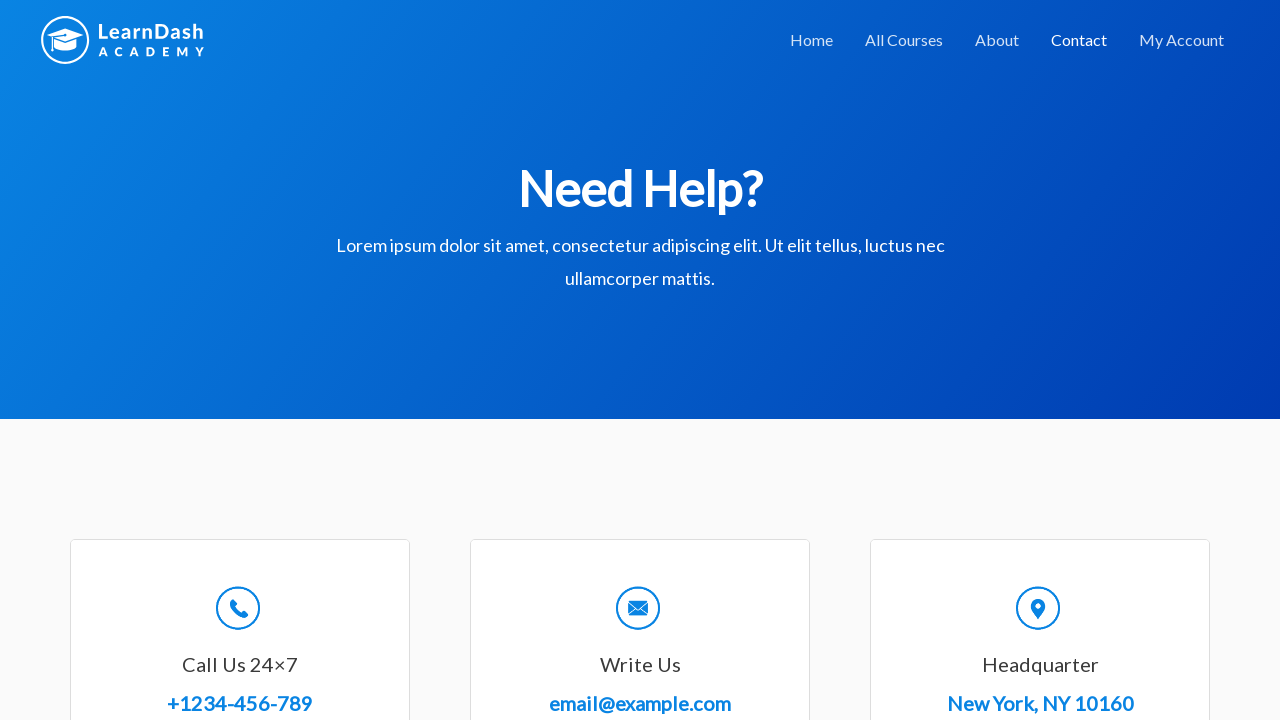

Contact form loaded successfully
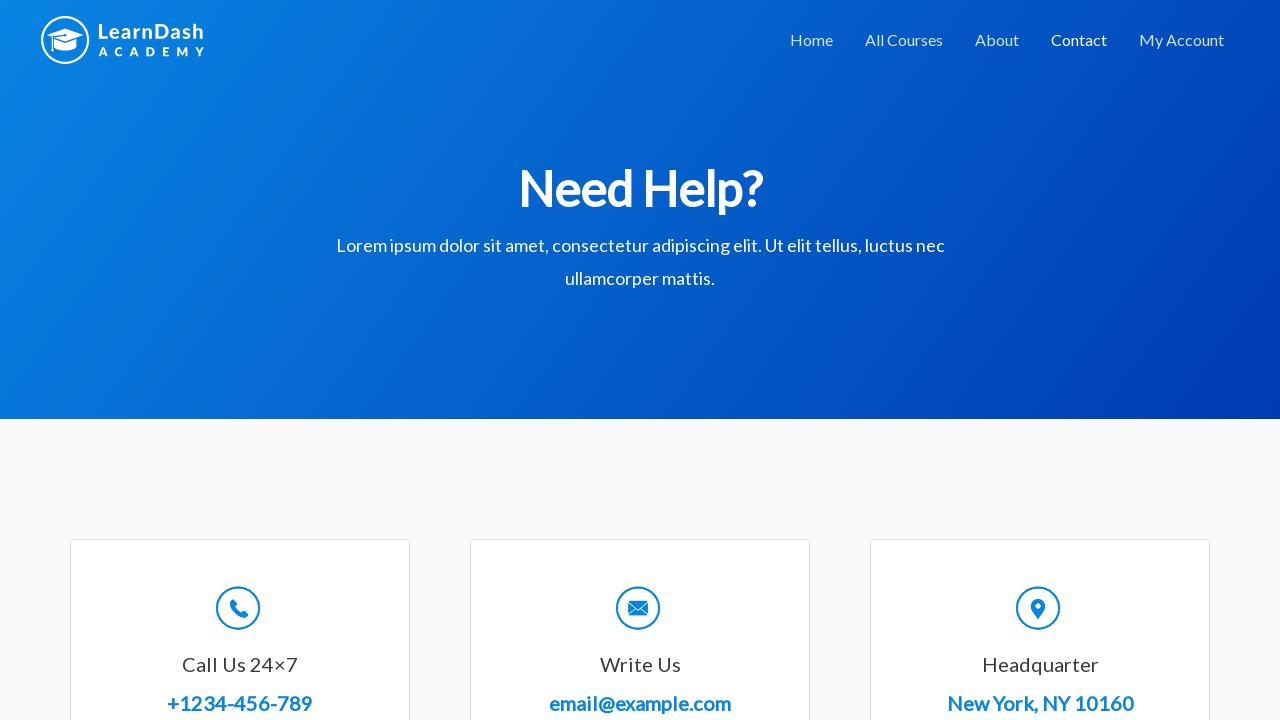

Filled in name field with 'Alex Johnson' on #wpforms-8-field_0
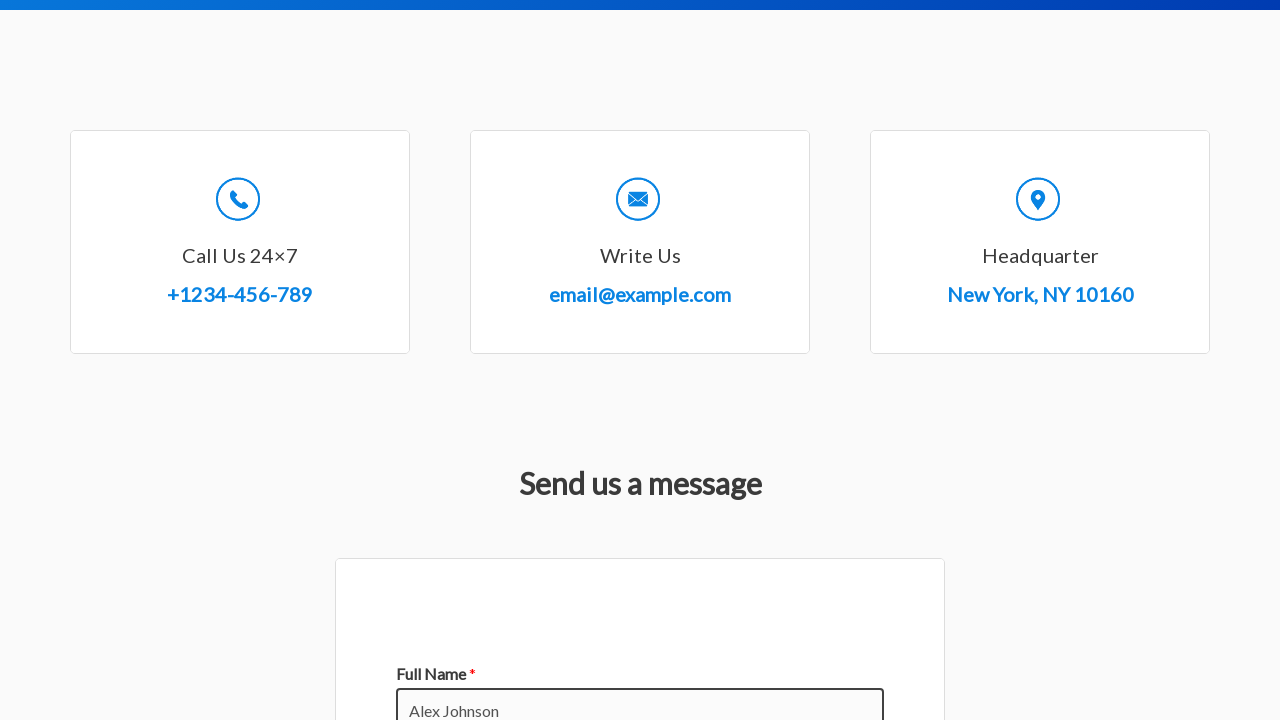

Filled in email field with 'alexjohnson@example.com' on #wpforms-8-field_1
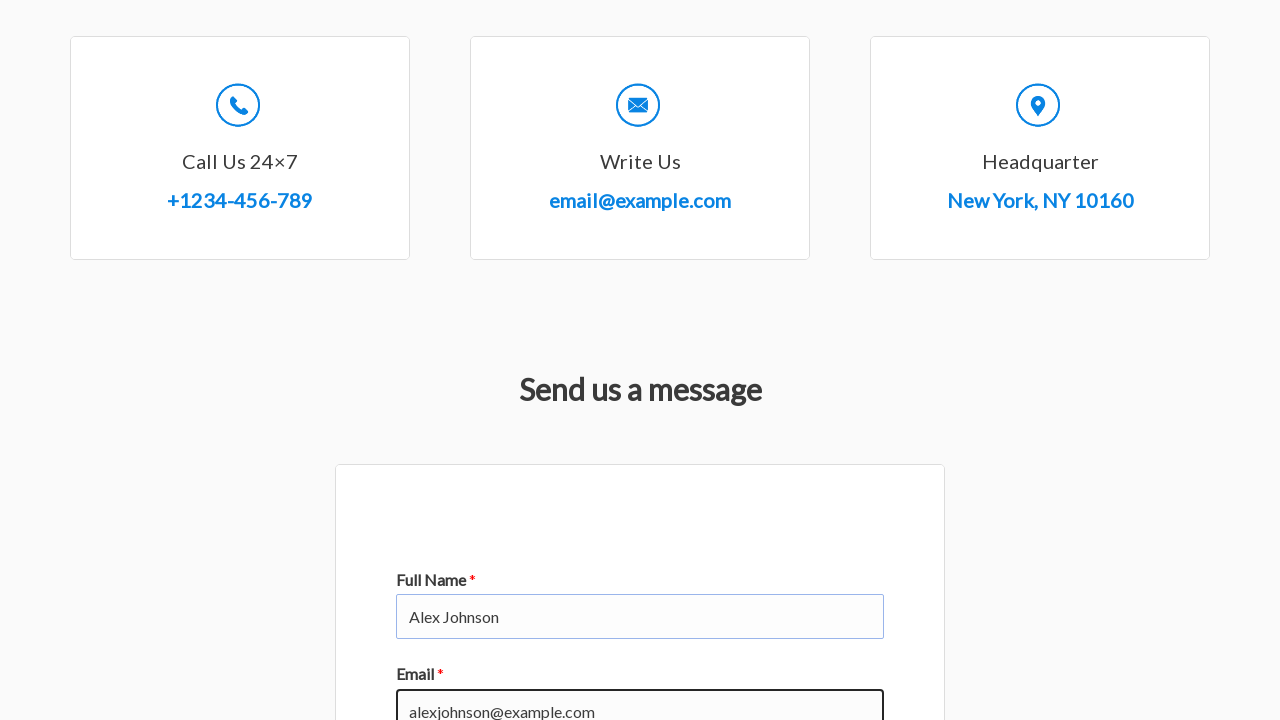

Filled in subject field with 'Inquiry about course availability' on #wpforms-8-field_3
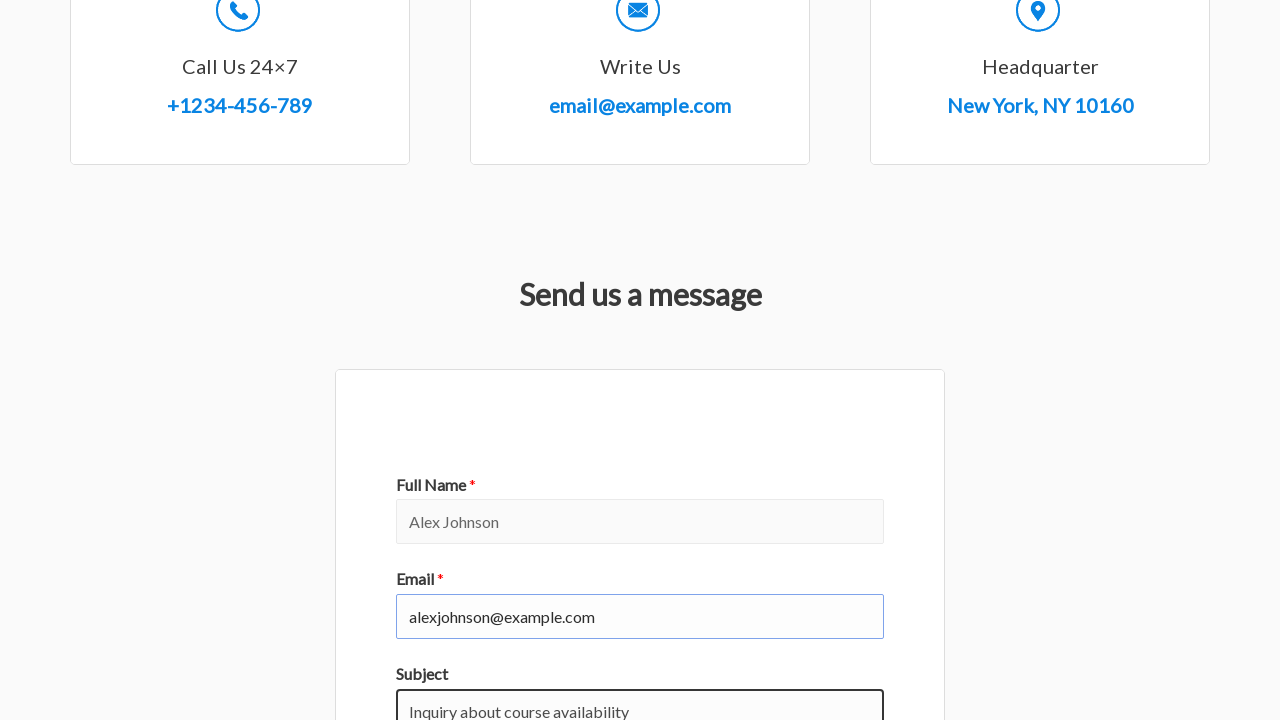

Filled in message field with inquiry about Python programming course on #wpforms-8-field_2
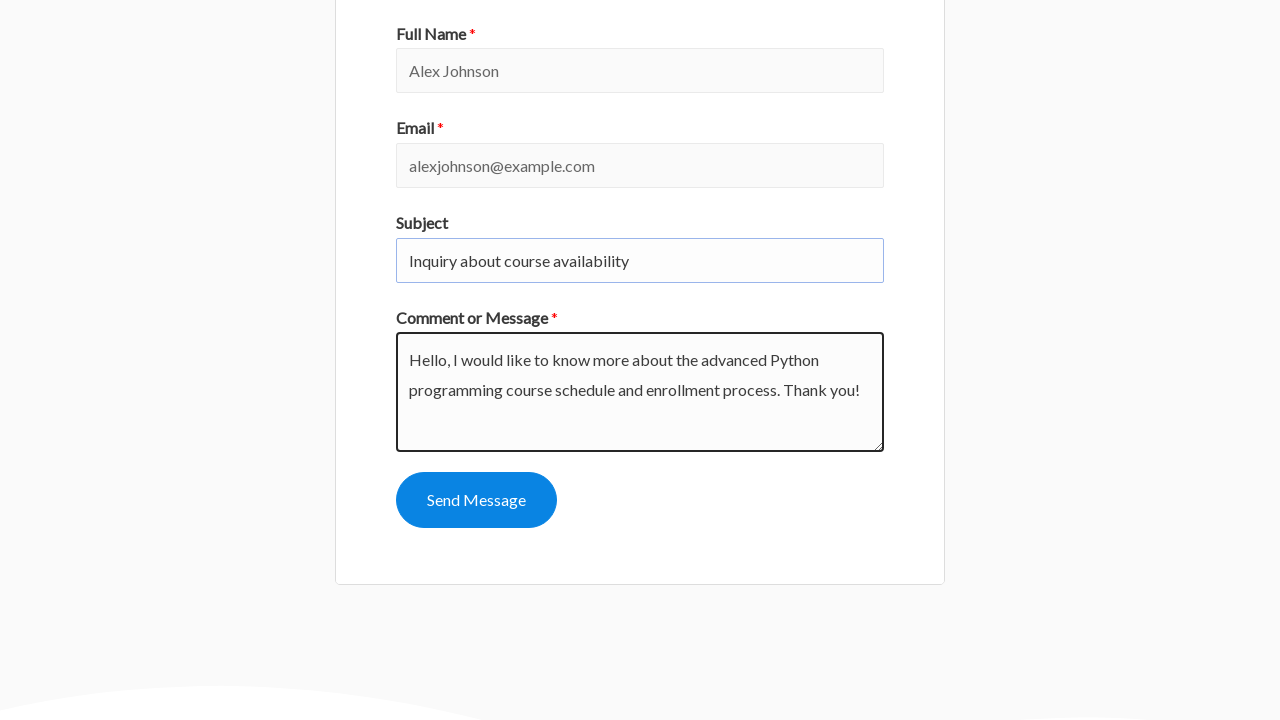

Clicked submit button to send contact form at (476, 500) on #wpforms-submit-8
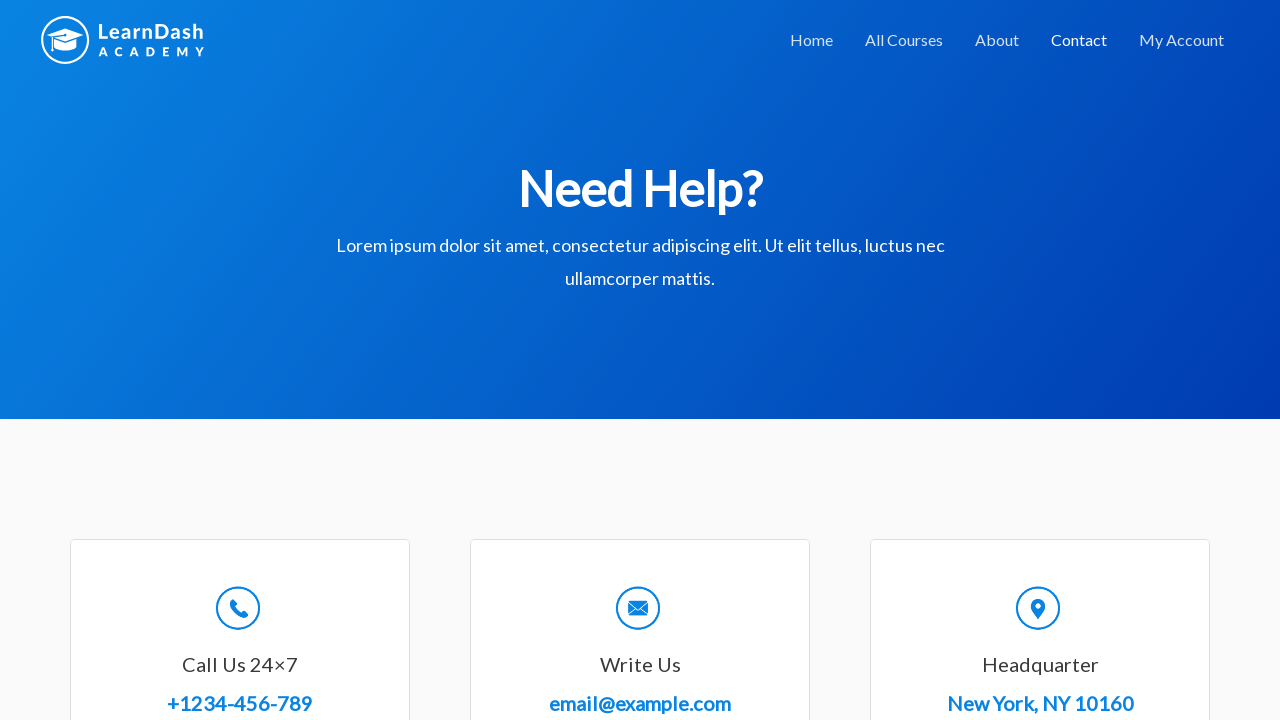

Confirmation message appeared after form submission
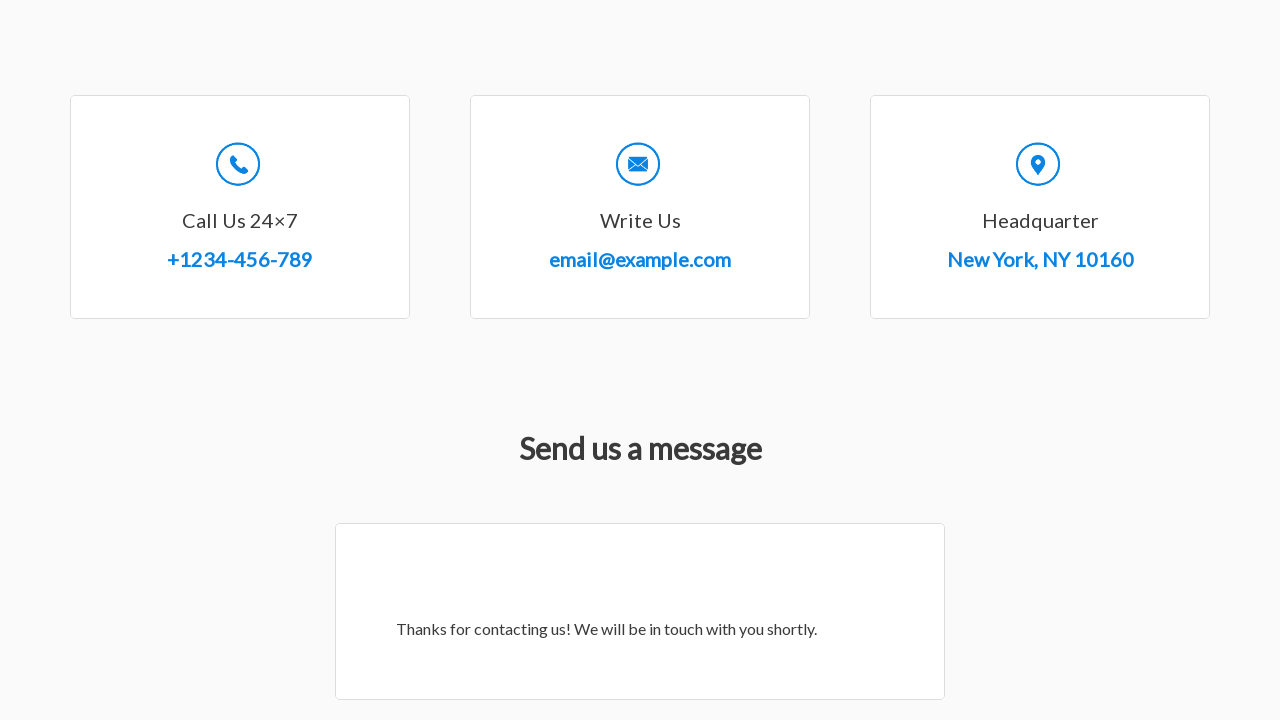

Verified confirmation message is visible
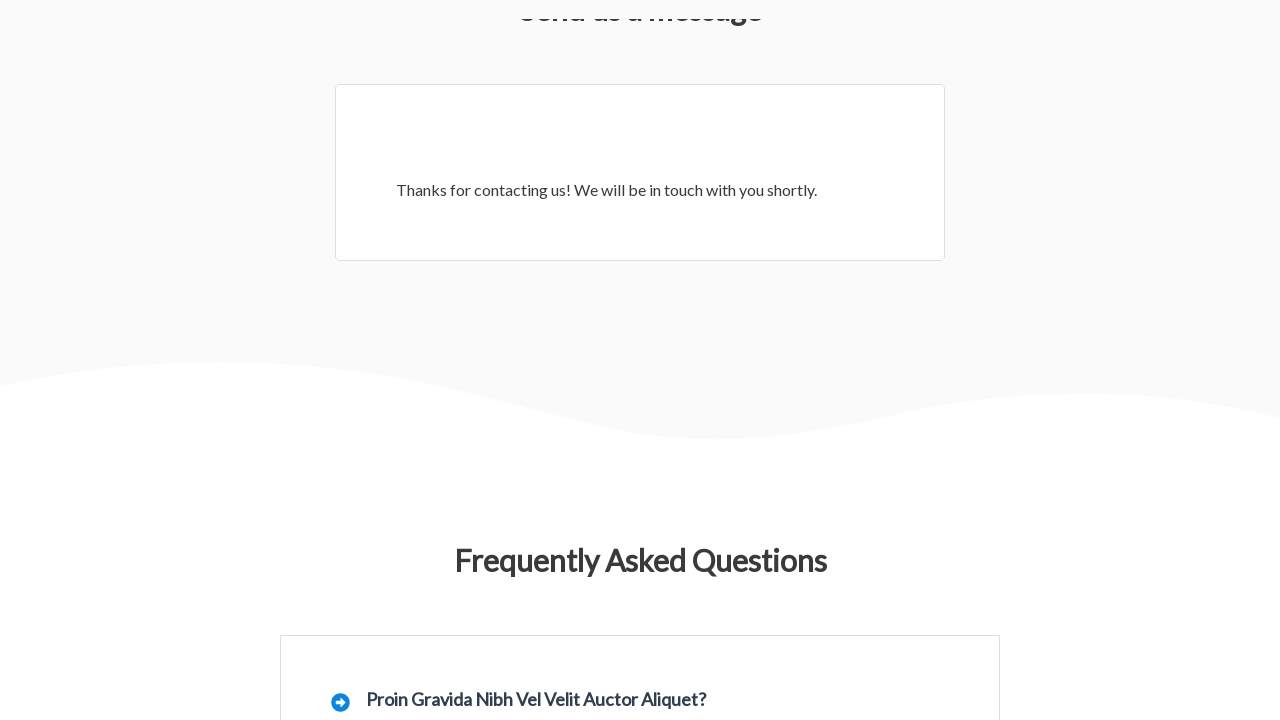

Extracted confirmation message: Thanks for contacting us! We will be in touch with you shortly.
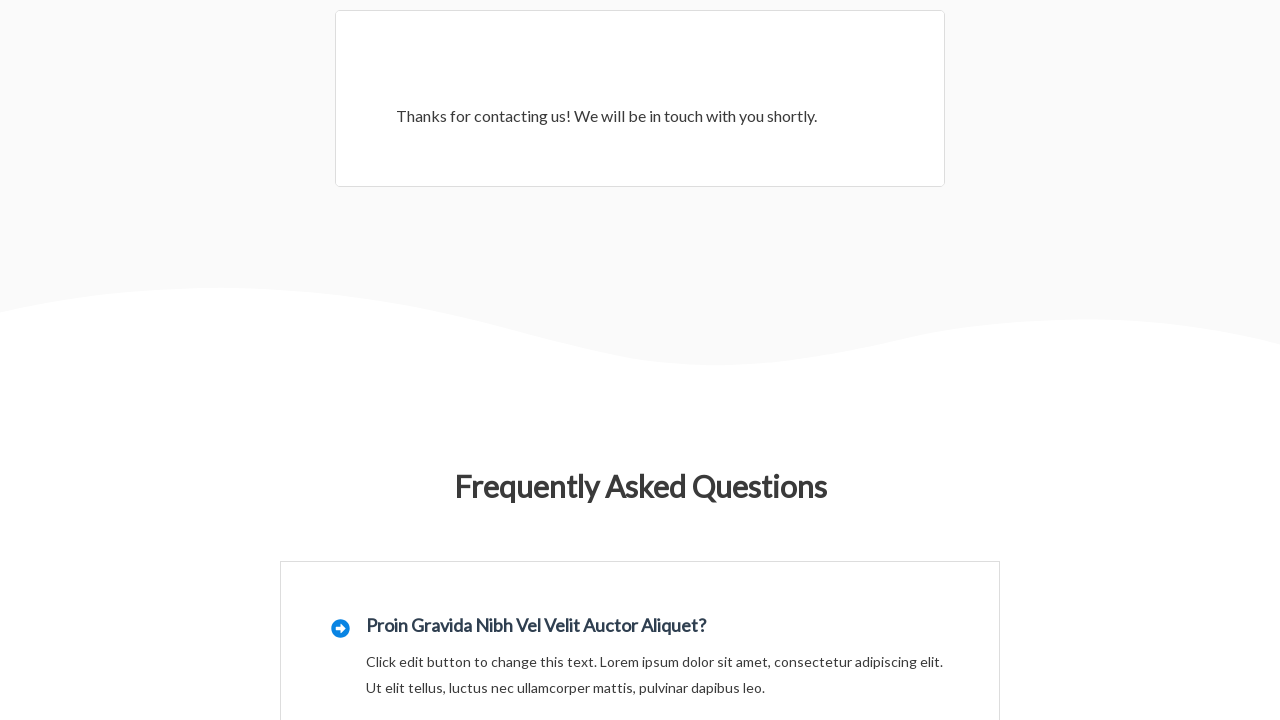

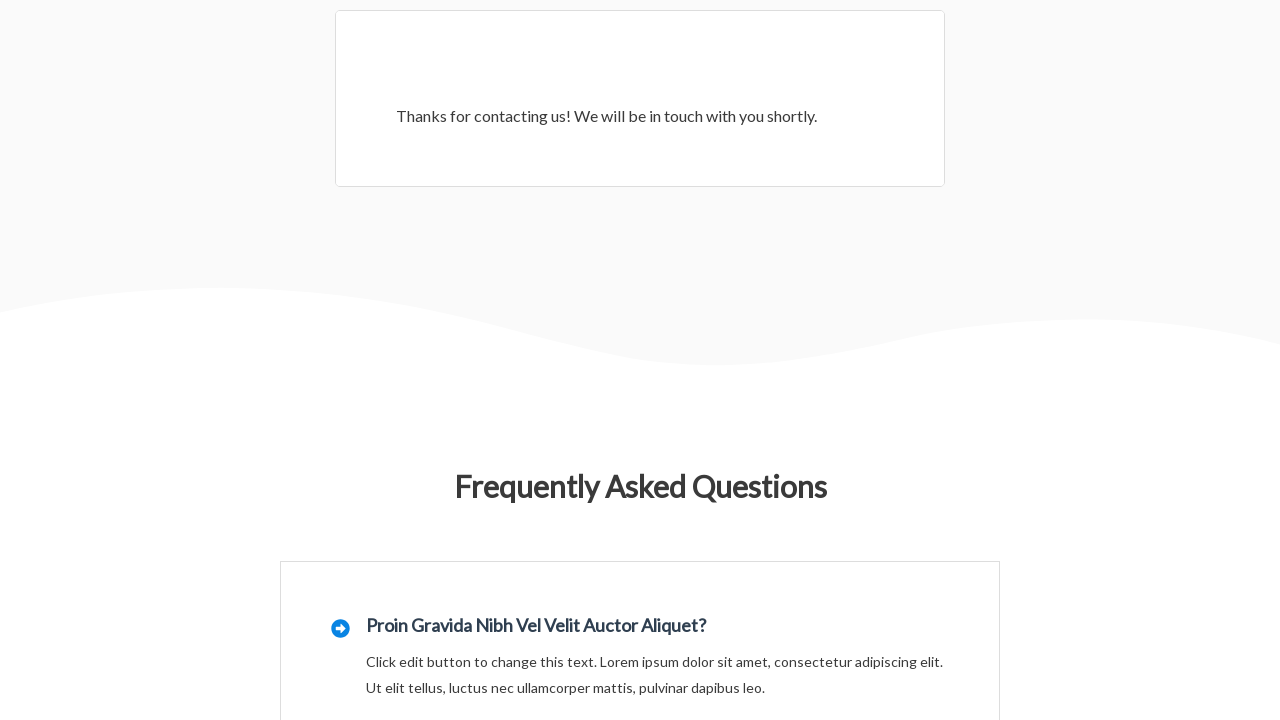